Tests multi-select dropdown functionality by selecting all options from a multiple select dropdown, then deselecting them

Starting URL: https://demoqa.com/select-menu

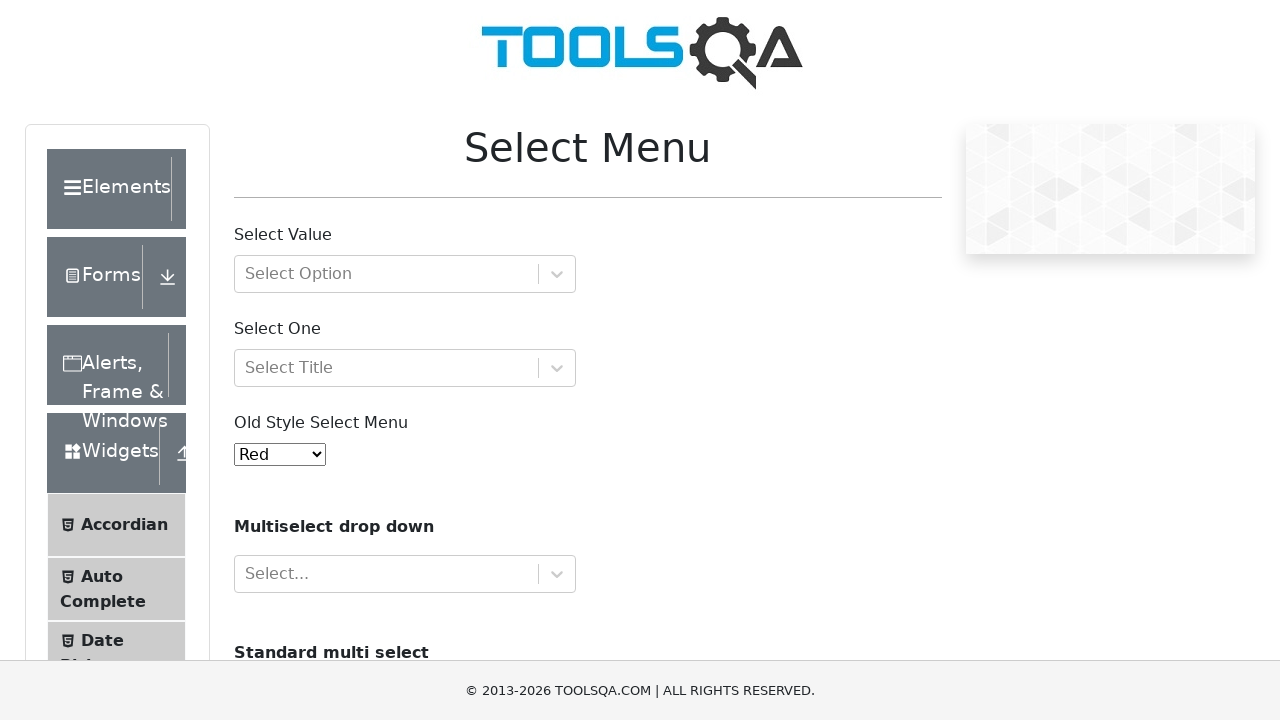

Located multi-select dropdown element with id 'cars'
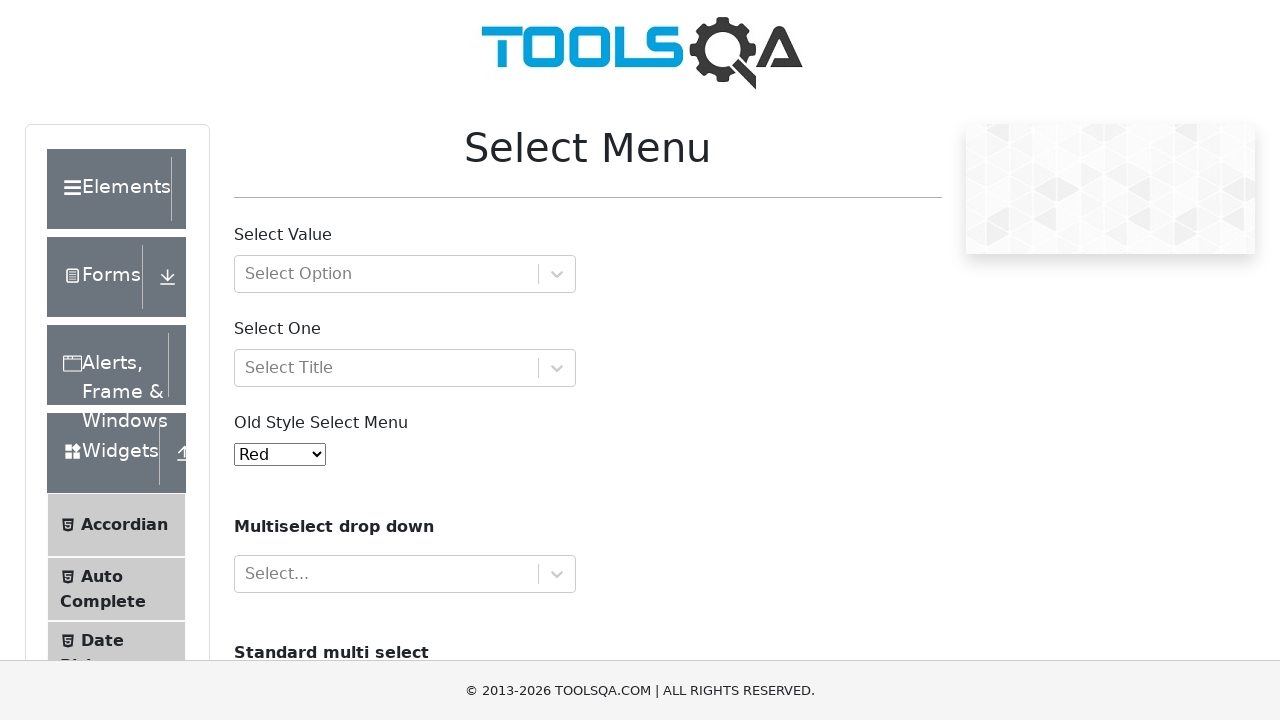

Retrieved all options from the multi-select dropdown
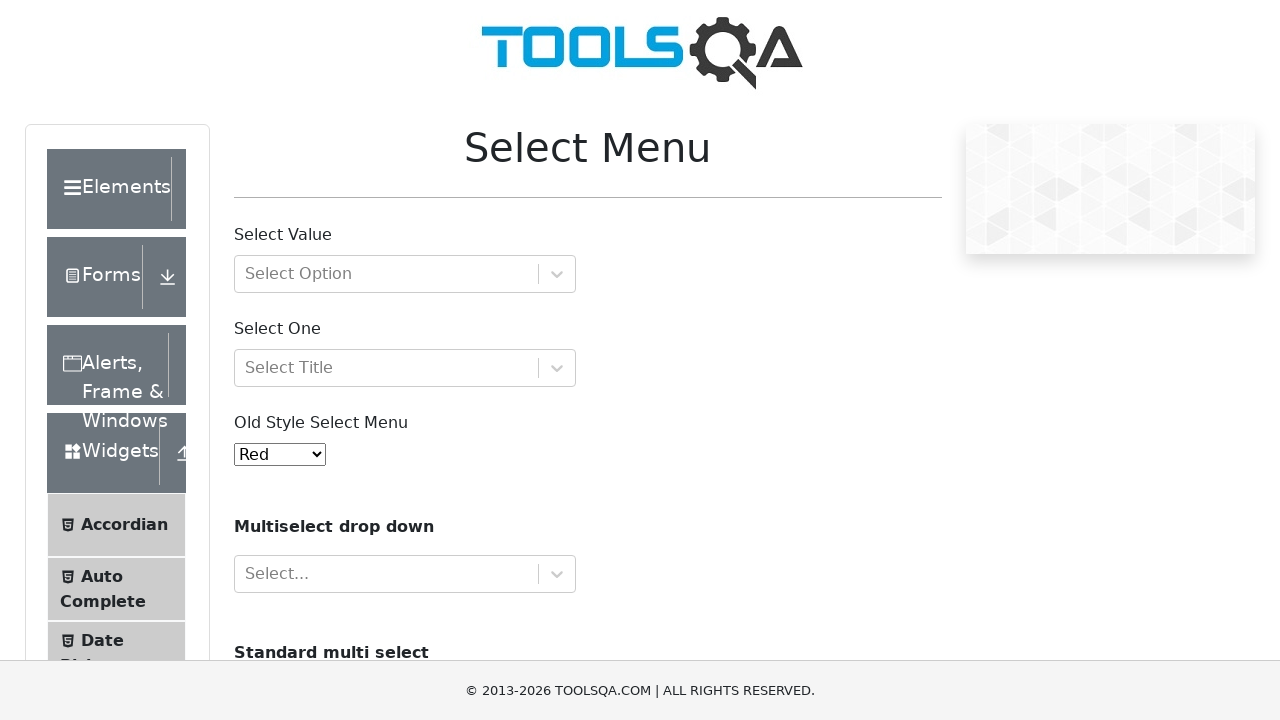

Selected option: Volvo at (258, 360) on select#cars >> option >> nth=0
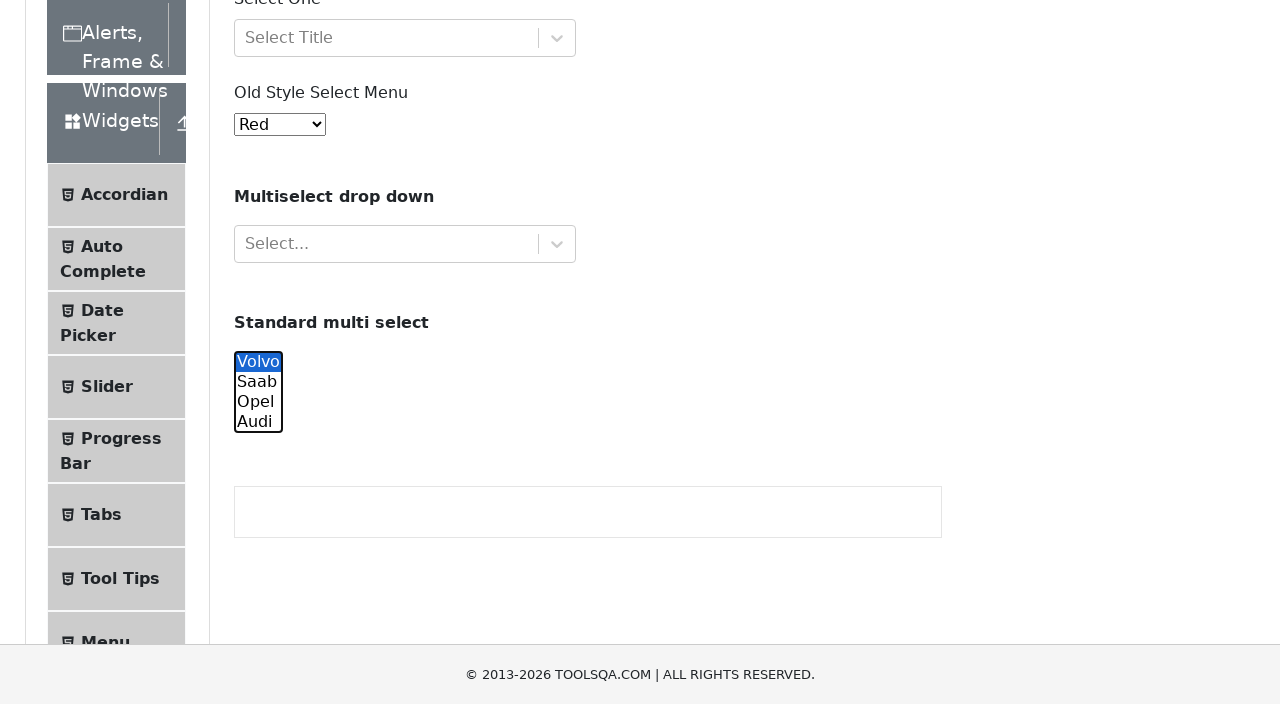

Selected option: Saab at (258, 360) on select#cars >> option >> nth=1
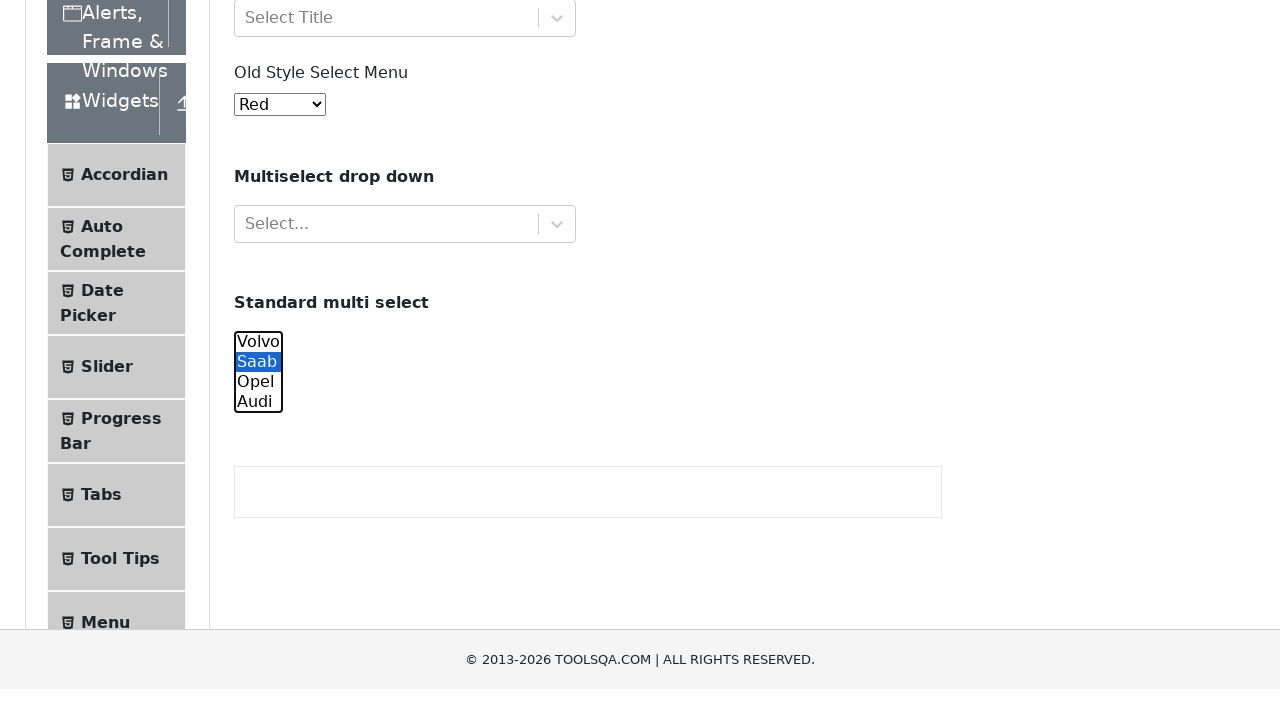

Selected option: Opel at (258, 82) on select#cars >> option >> nth=2
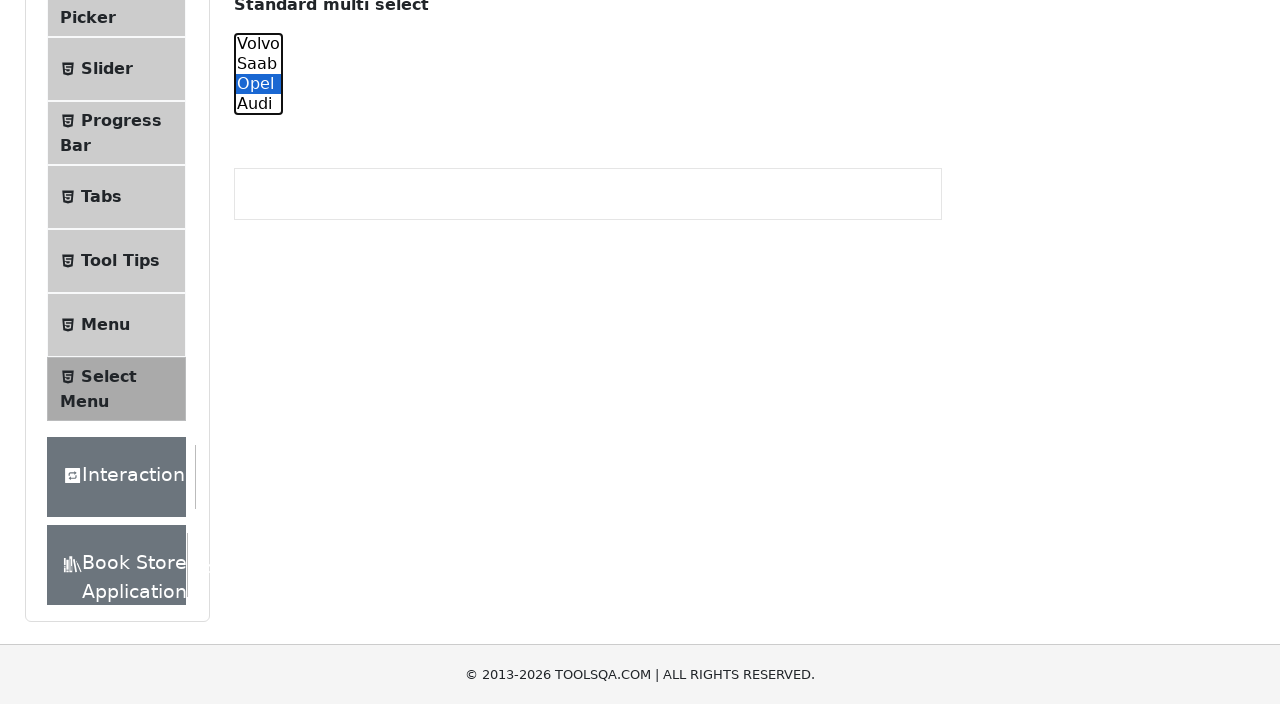

Selected option: Audi at (258, 102) on select#cars >> option >> nth=3
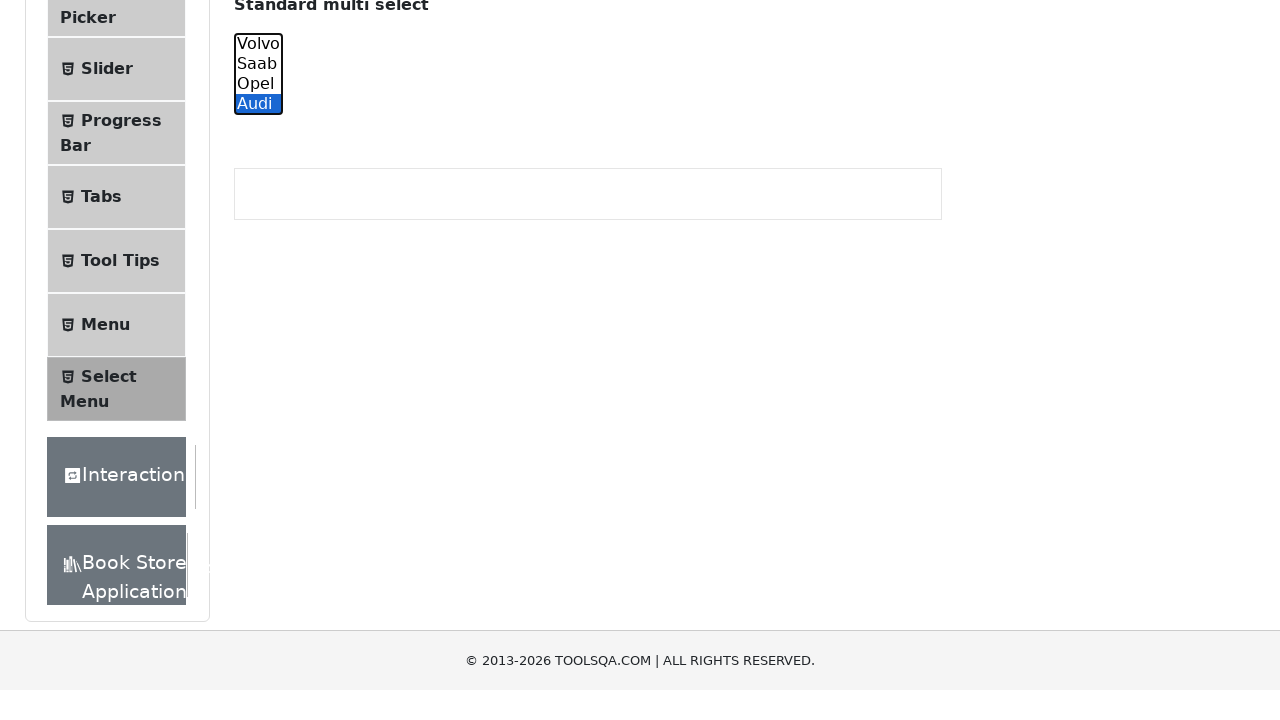

Waited 1000ms to observe all selections
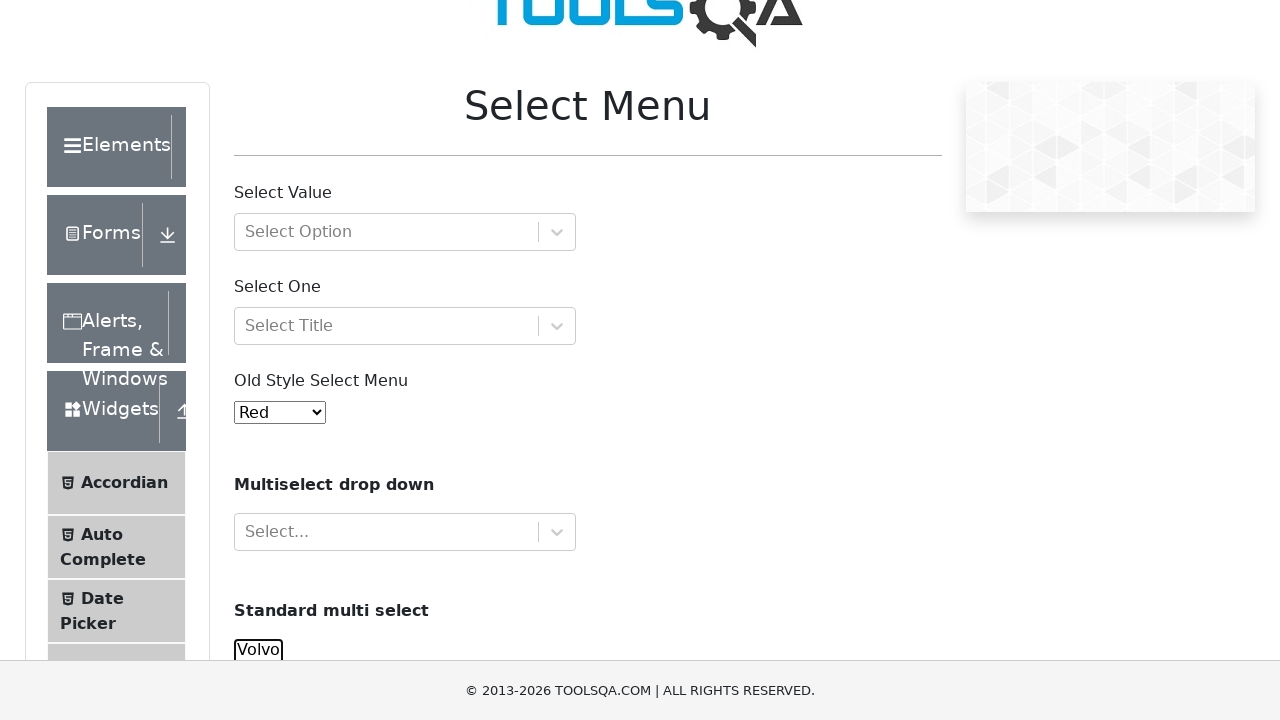

Pressed Control key down
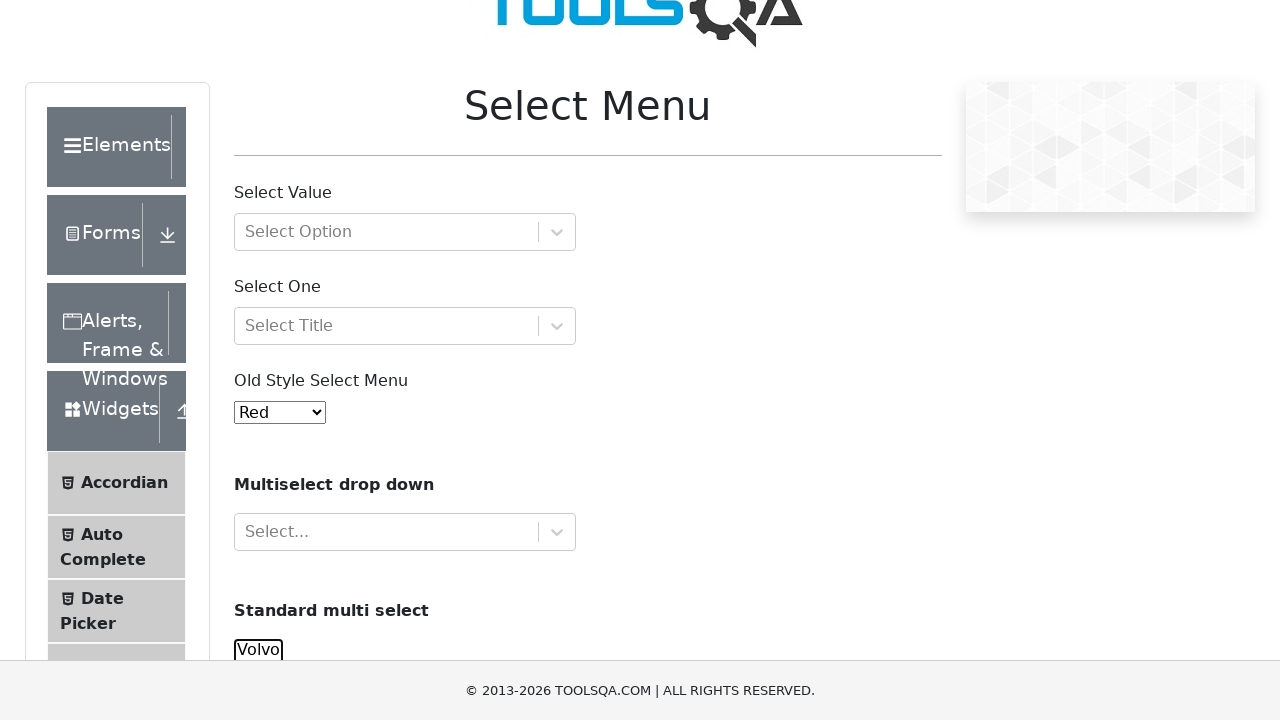

Deselected option with Ctrl+Click: Volvo at (258, 650) on select#cars >> option >> nth=0
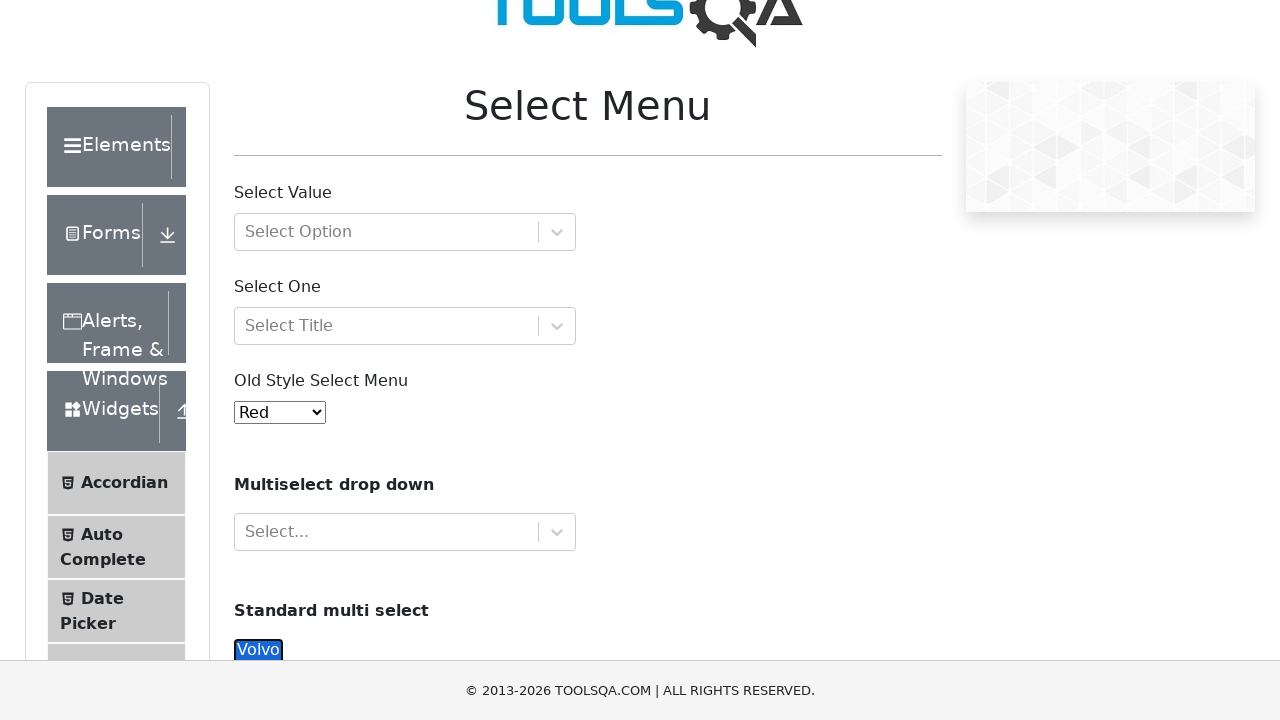

Released Control key
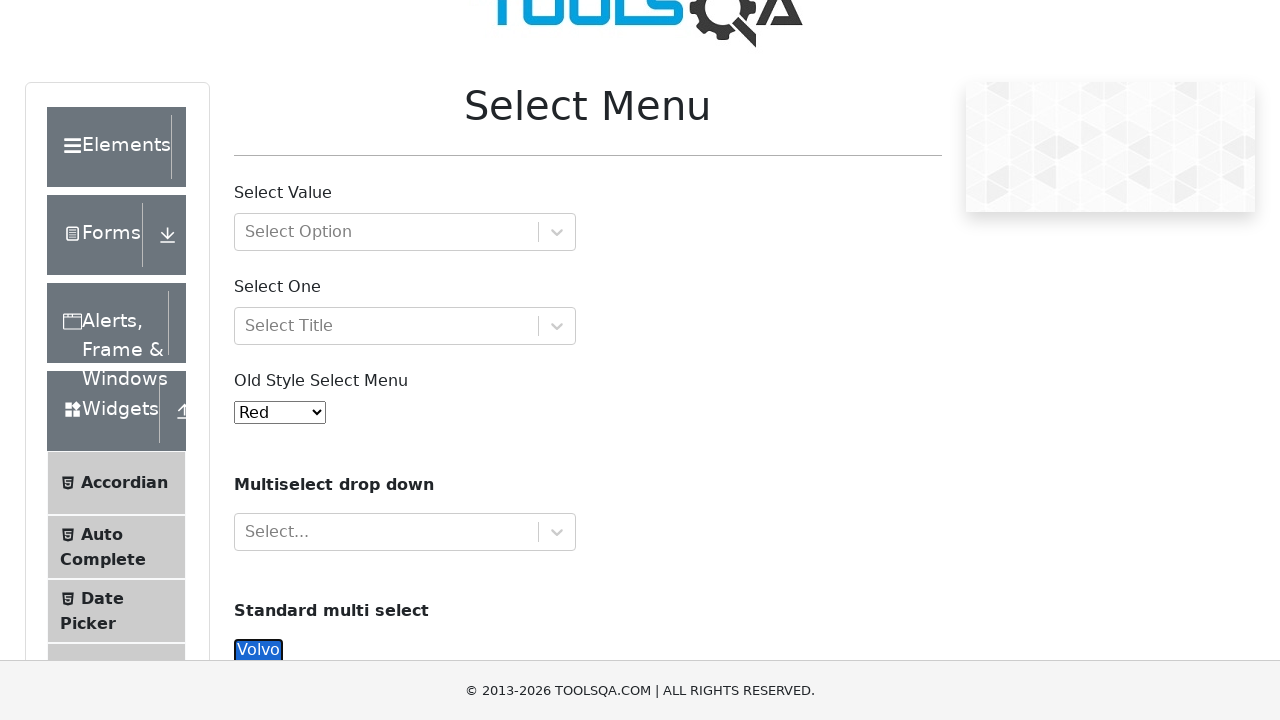

Pressed Control key down
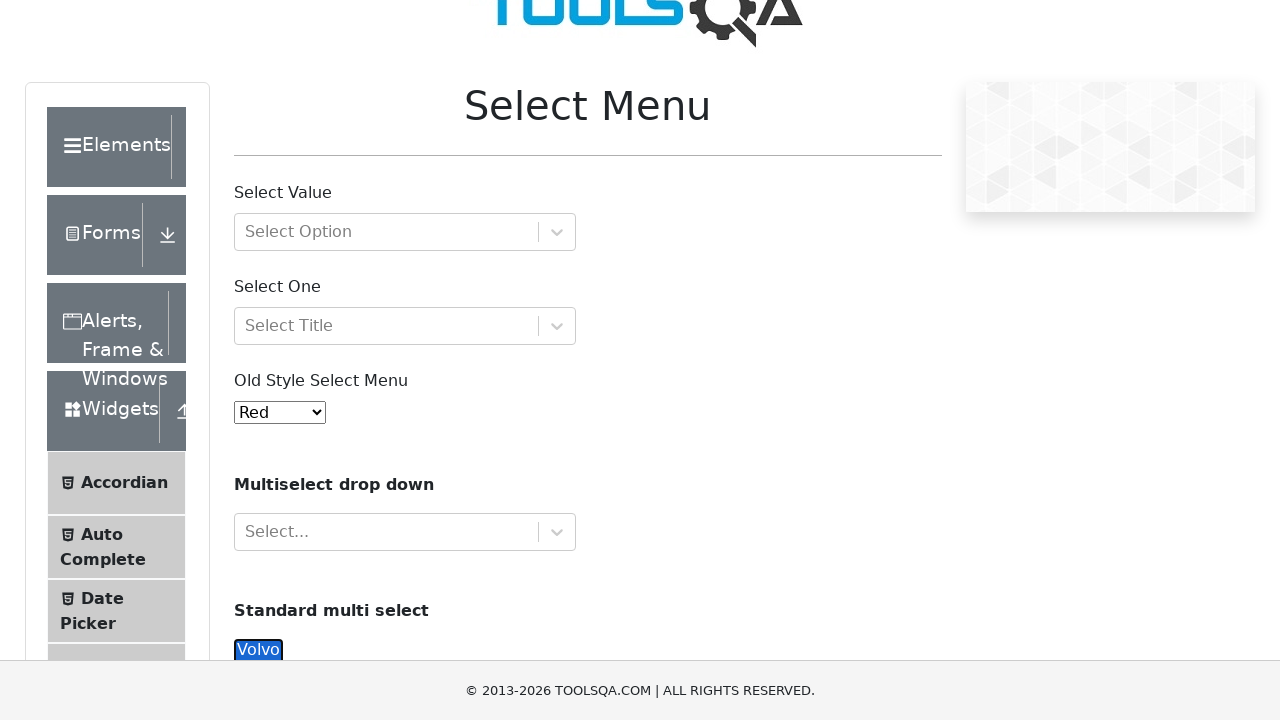

Deselected option with Ctrl+Click: Saab at (258, 62) on select#cars >> option >> nth=1
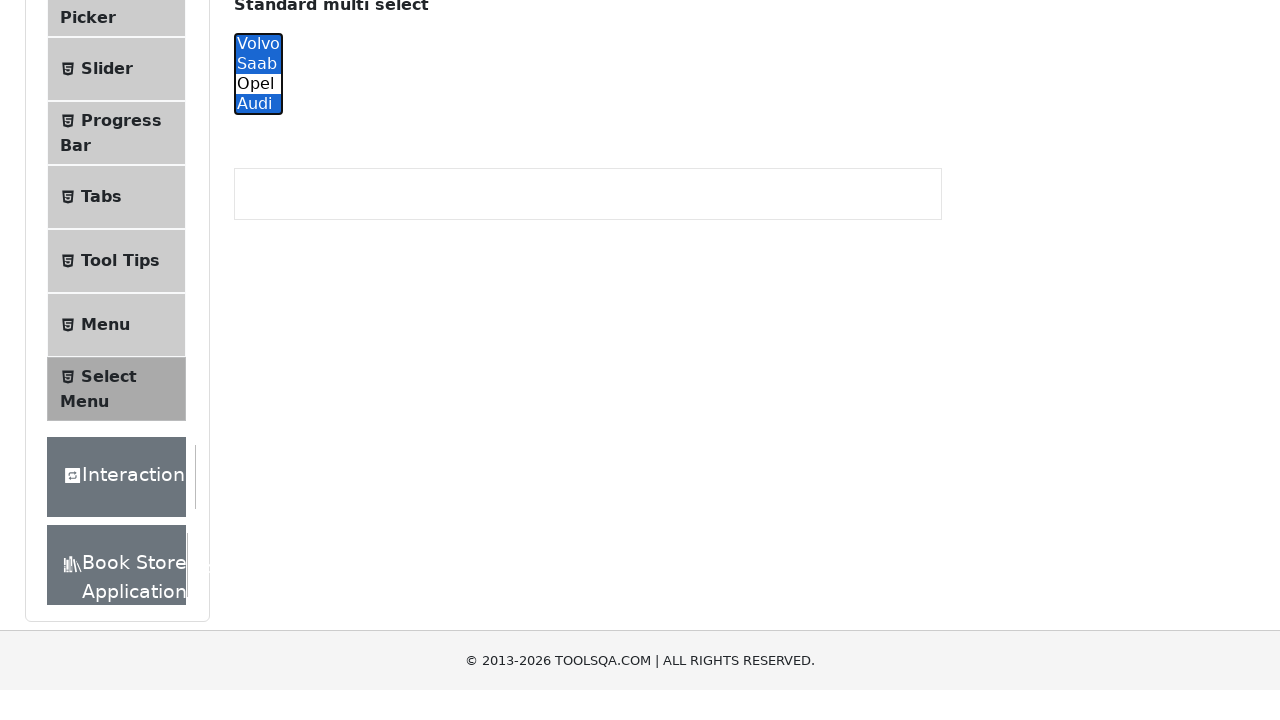

Released Control key
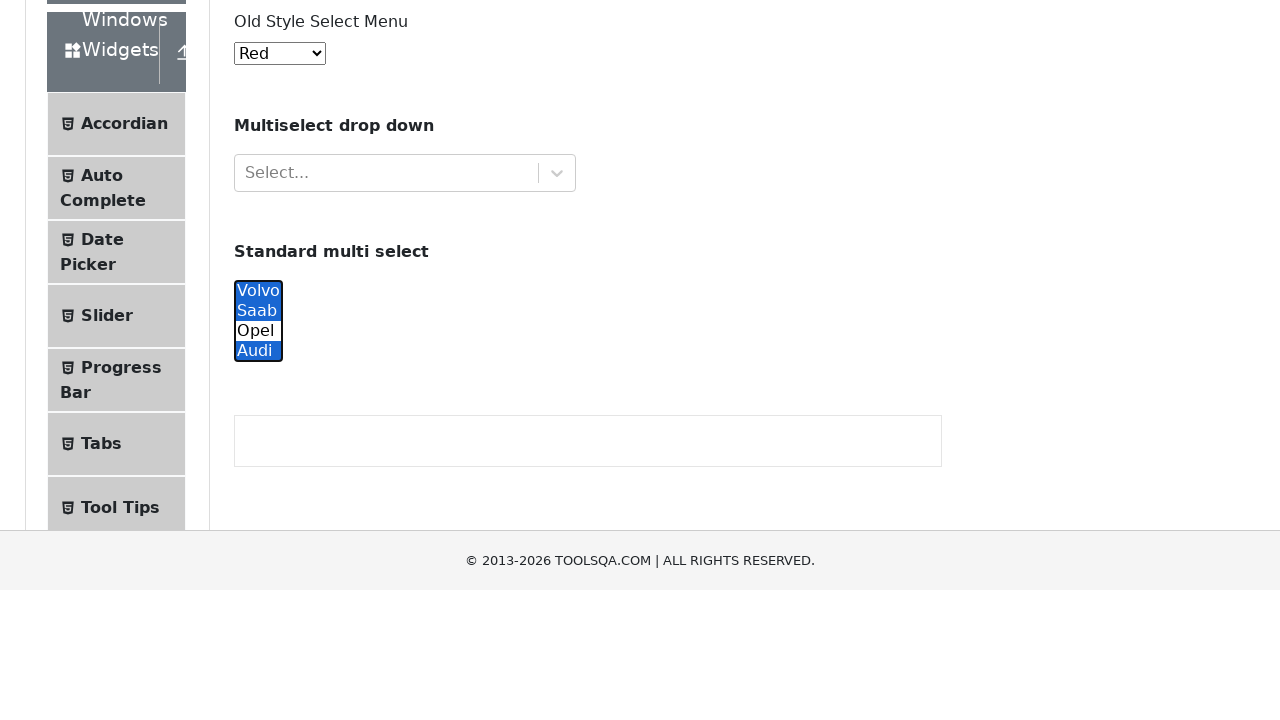

Pressed Control key down
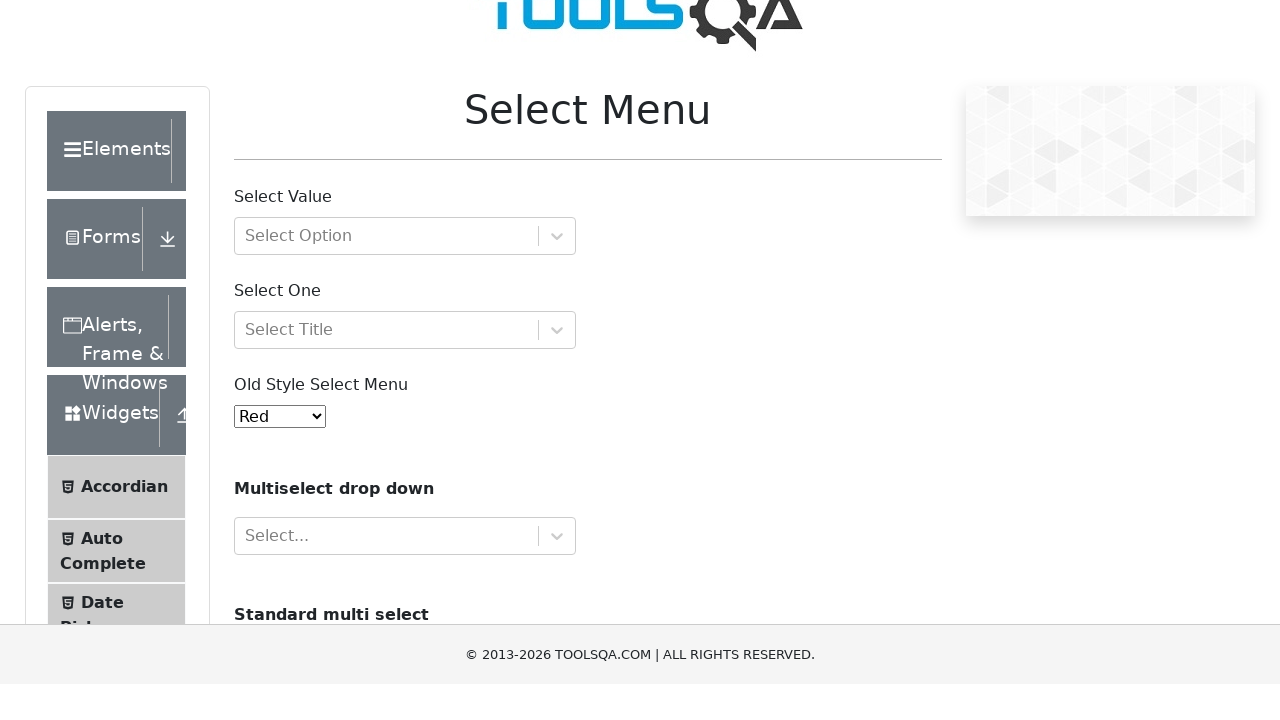

Deselected option with Ctrl+Click: Opel at (258, 360) on select#cars >> option >> nth=2
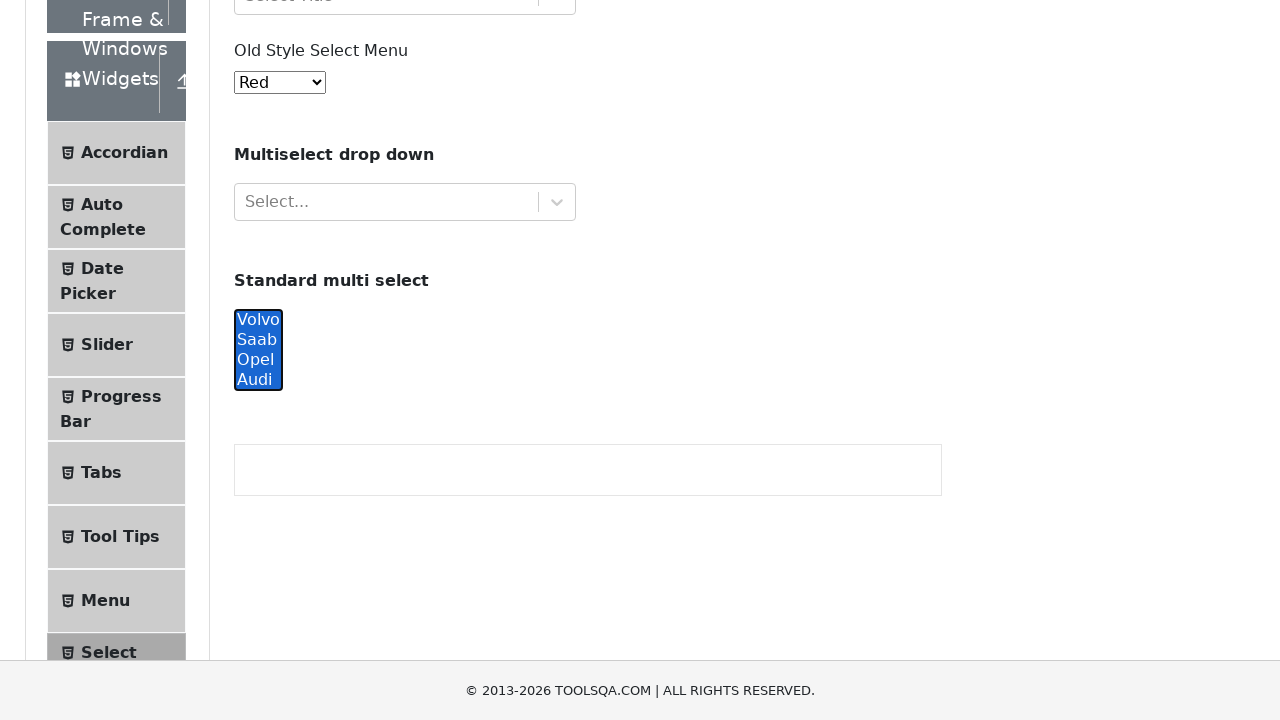

Released Control key
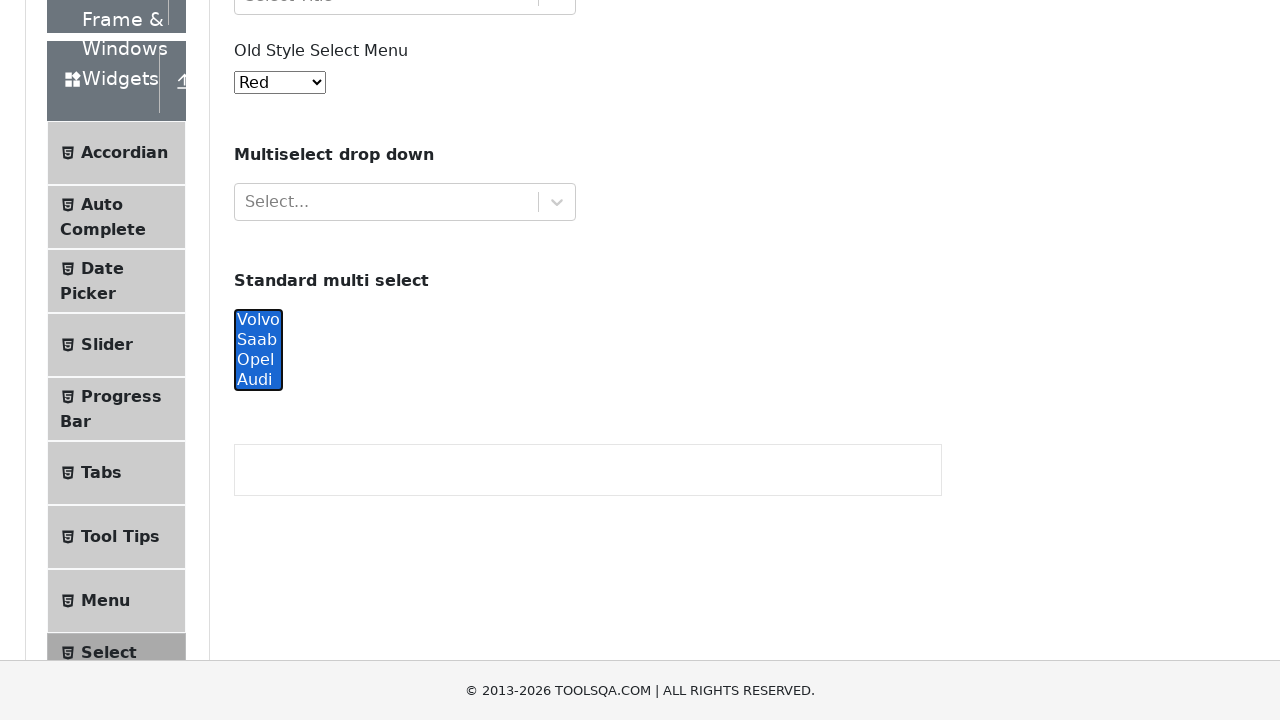

Pressed Control key down
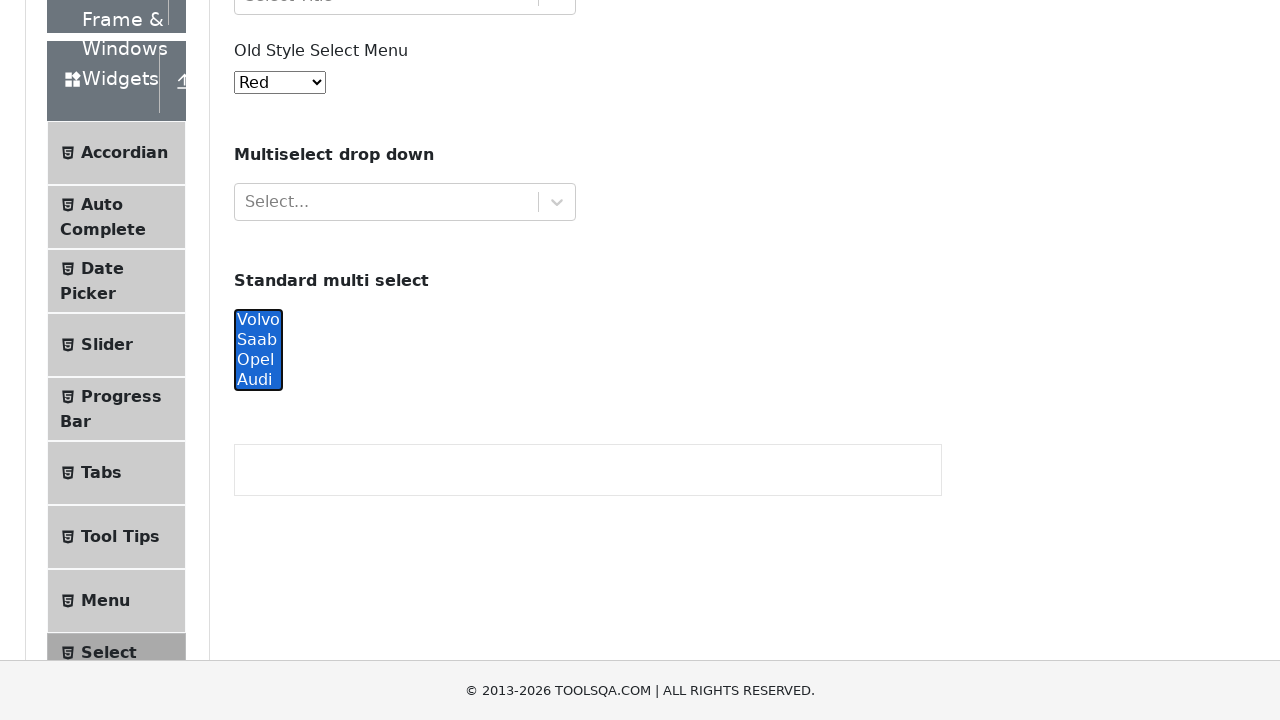

Deselected option with Ctrl+Click: Audi at (258, 380) on select#cars >> option >> nth=3
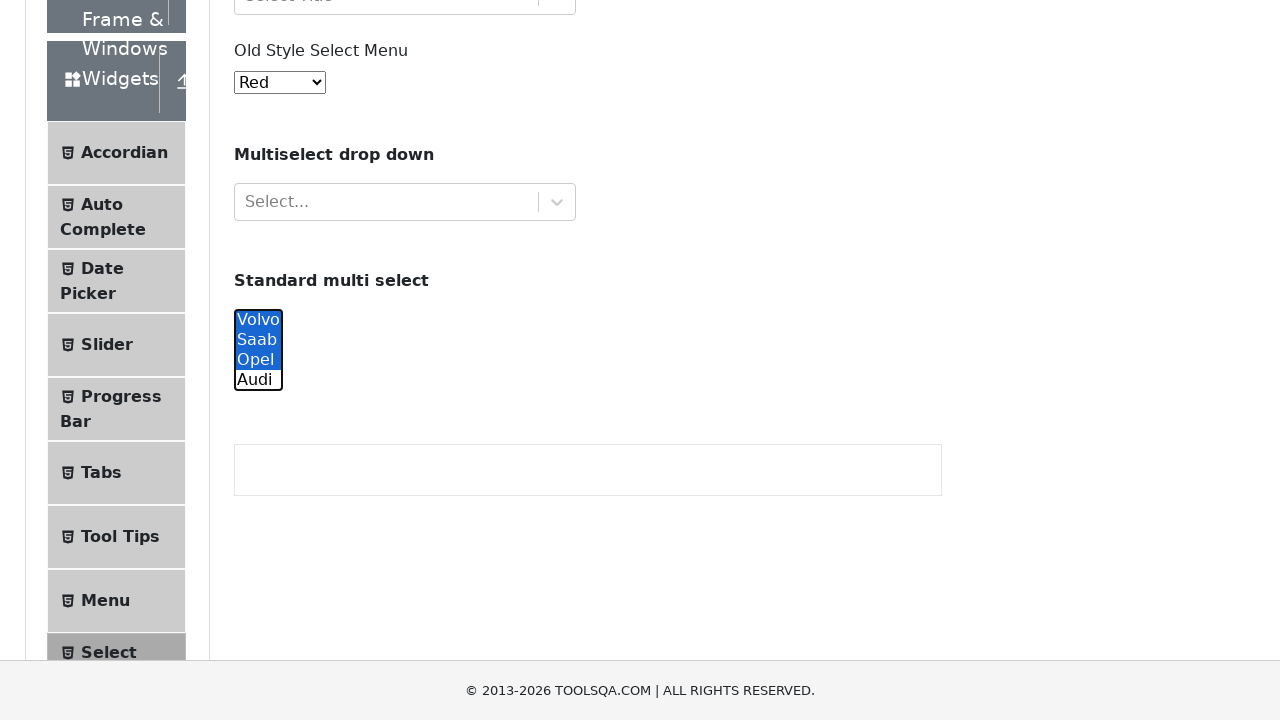

Released Control key
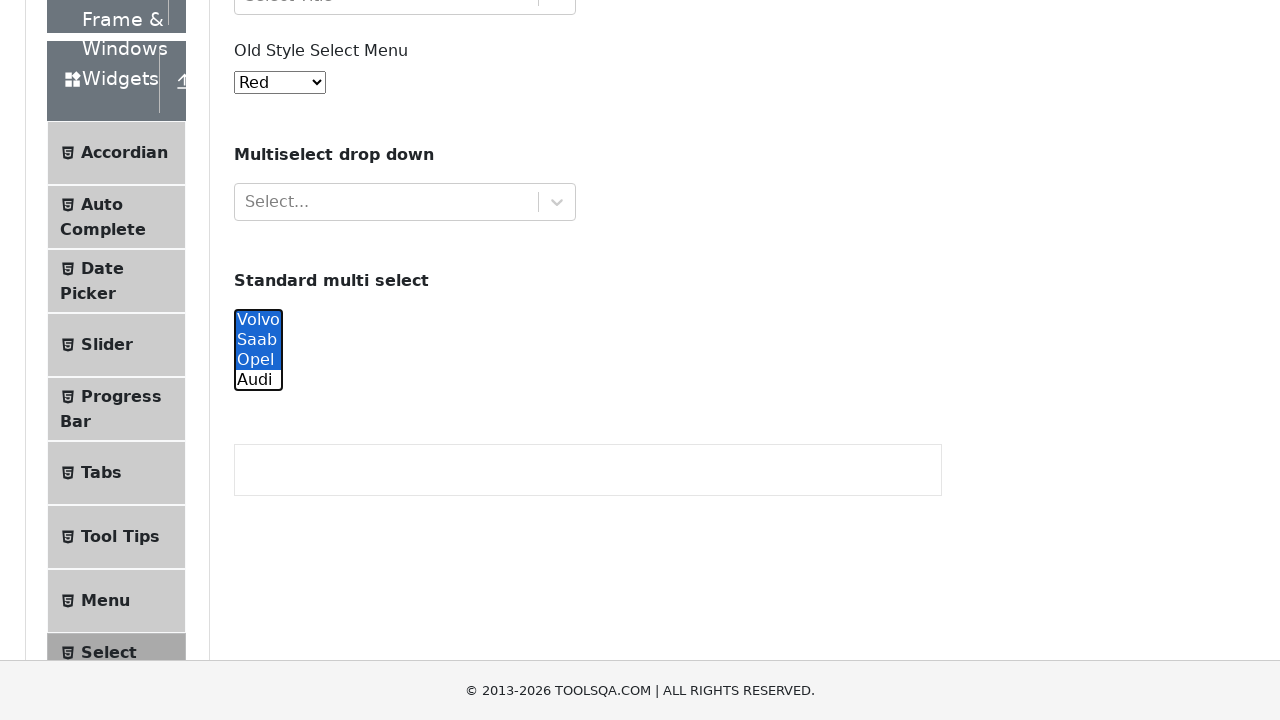

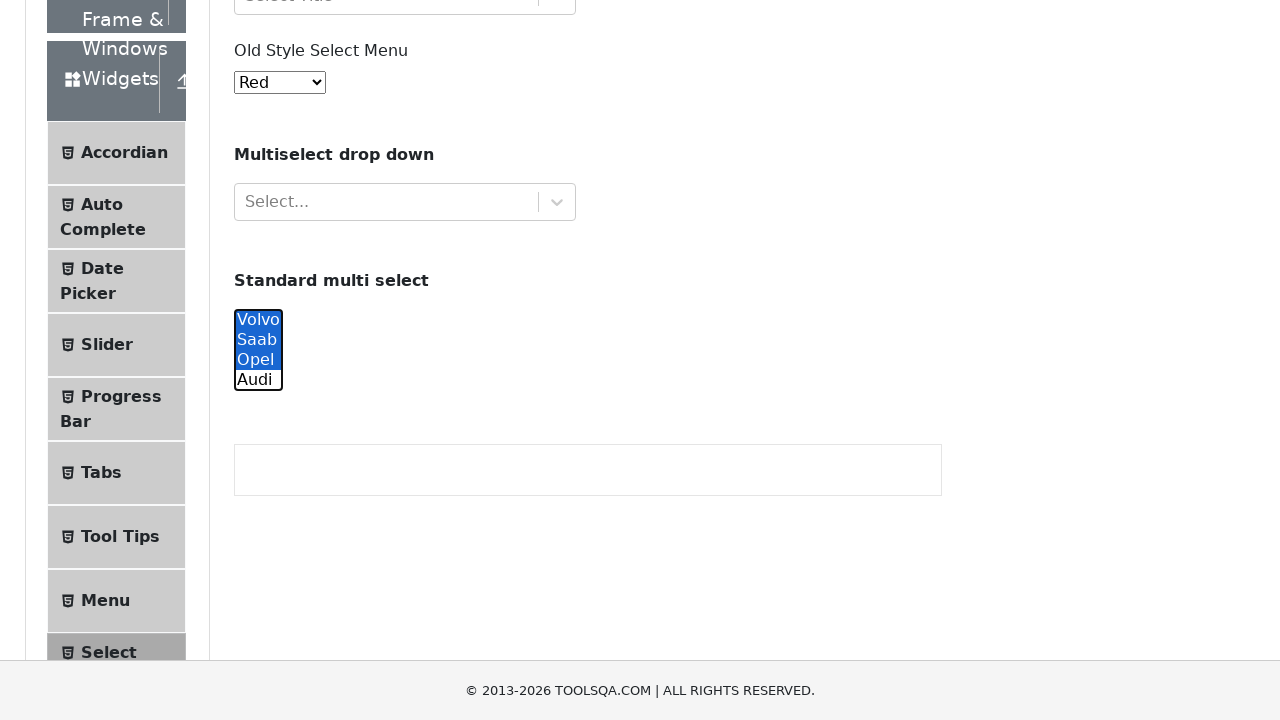